Tests WebdriverIO website navigation by clicking on the API link, verifying page elements exist including headers and breadcrumbs, then tests the search functionality by opening search, typing a query, and closing it.

Starting URL: https://webdriver.io/

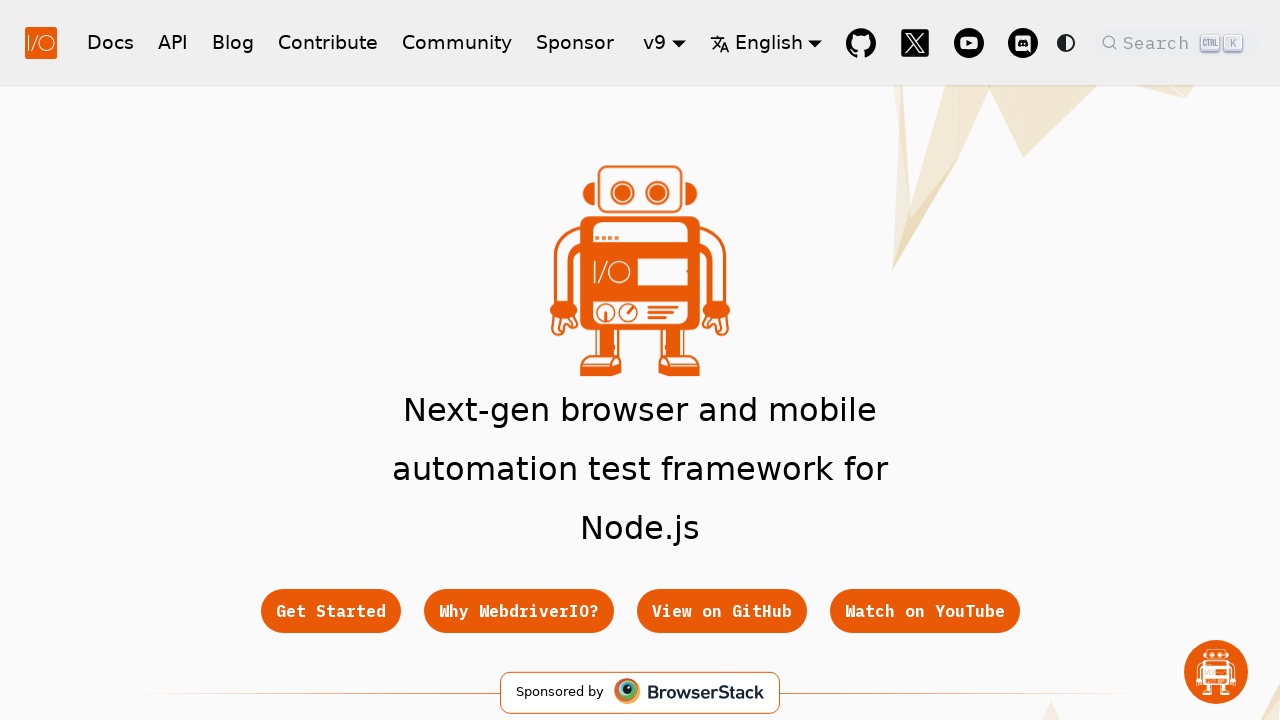

API link is visible in navigation
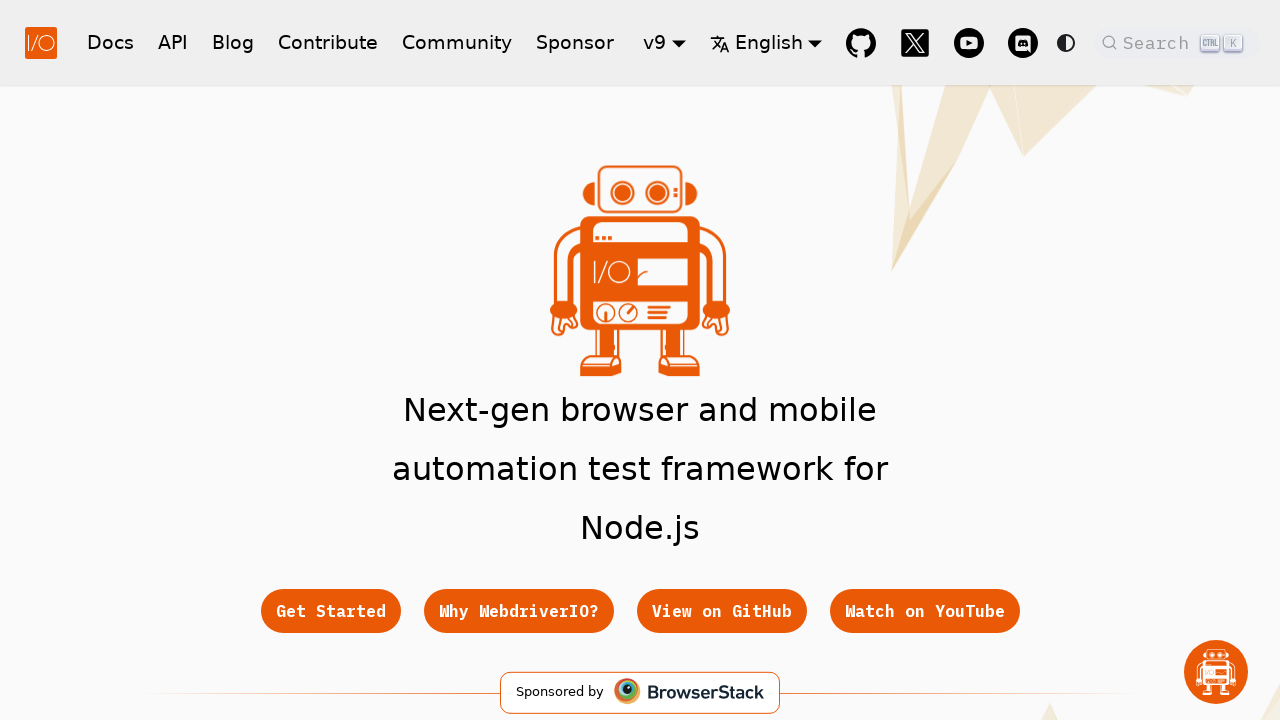

Clicked API link in navigation at (173, 42) on xpath=//*[@id="__docusaurus"]/nav/div[1]/div[1]/a[3]
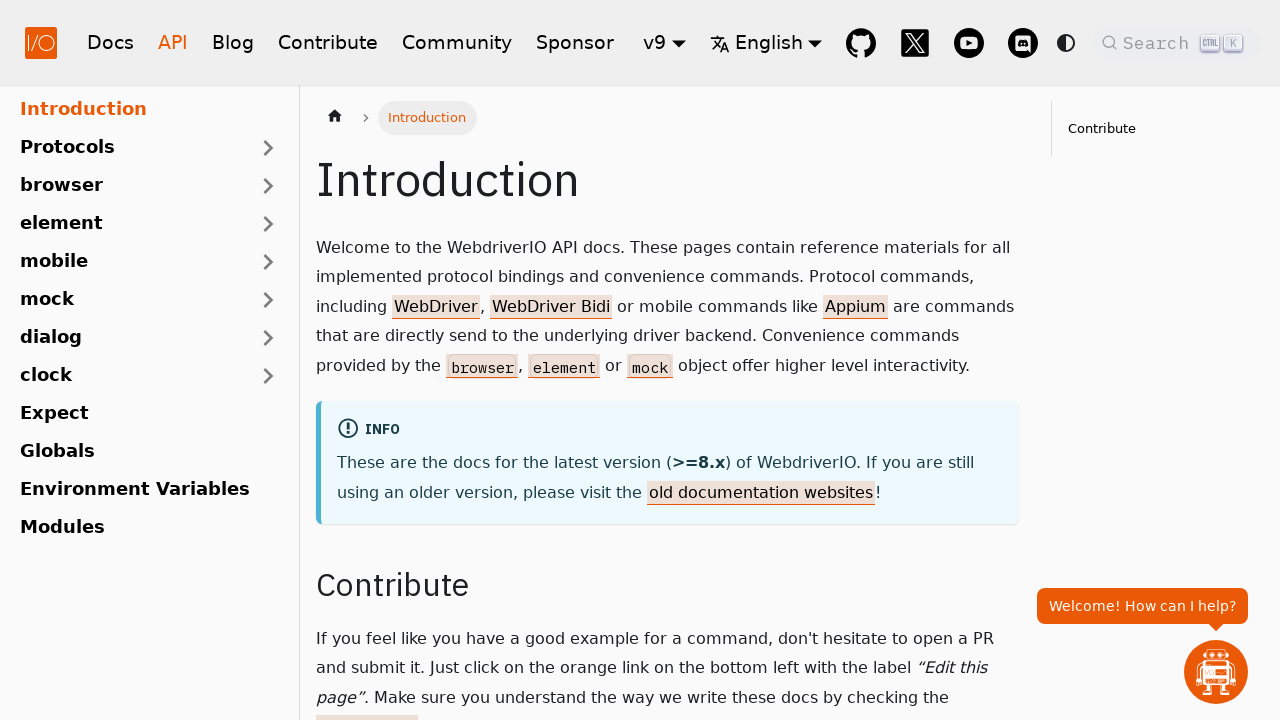

Navigated to API documentation page
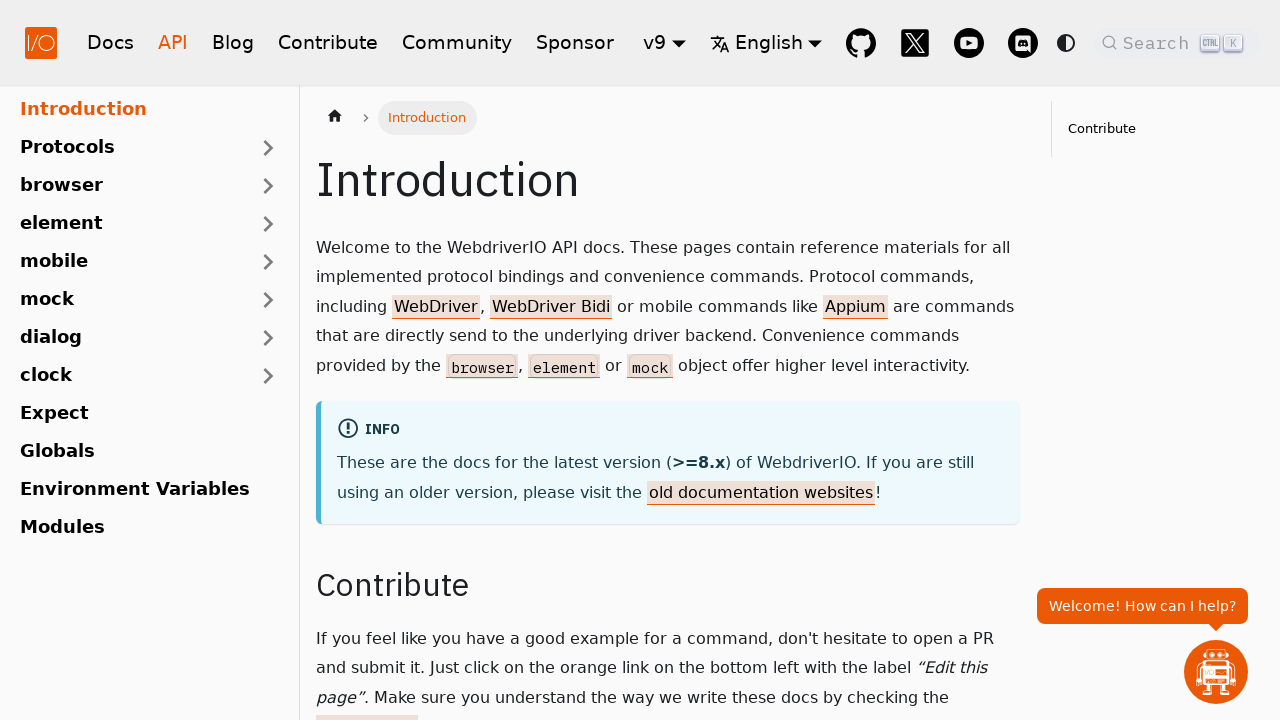

Introduction header is visible on API page
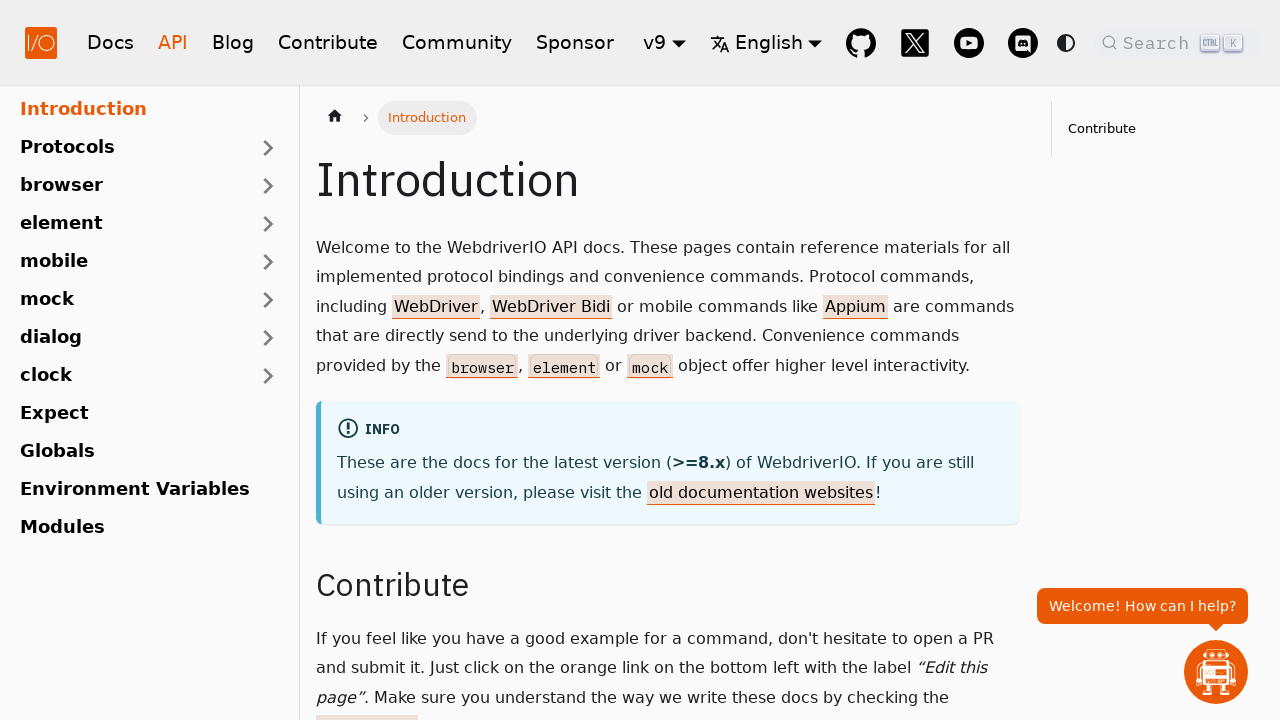

Introduction breadcrumb is visible
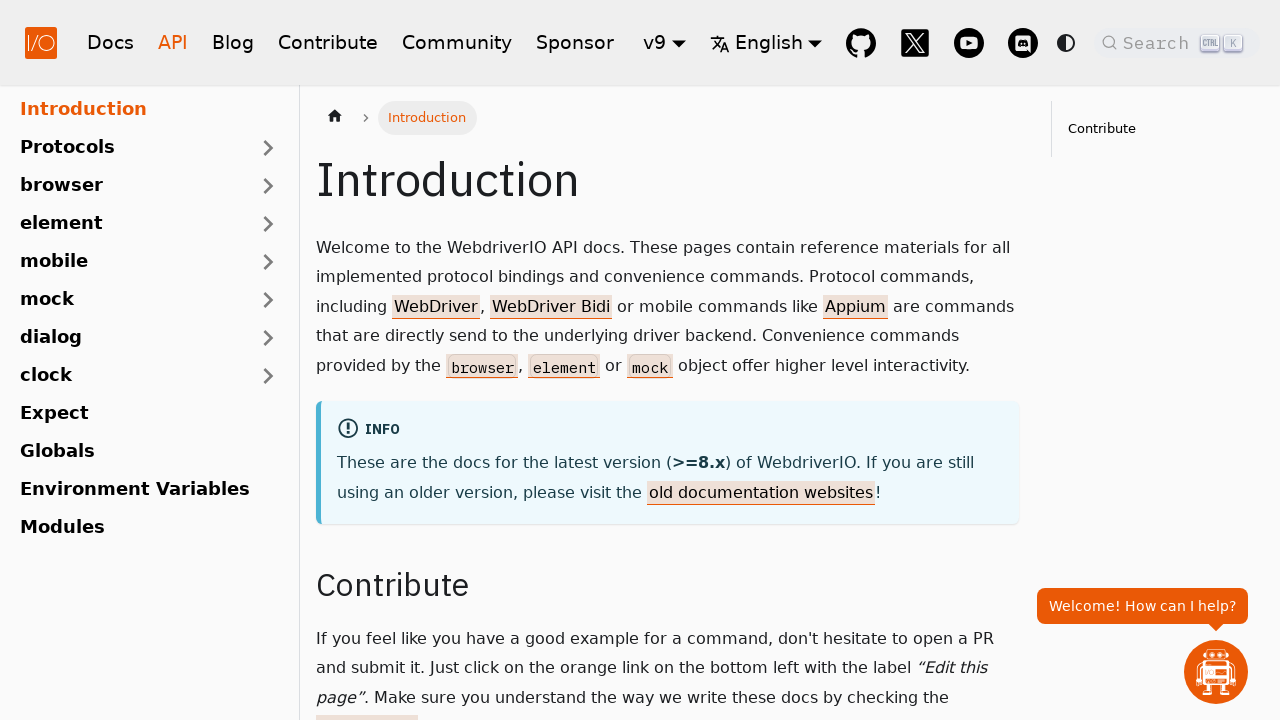

Introduction link is visible on page
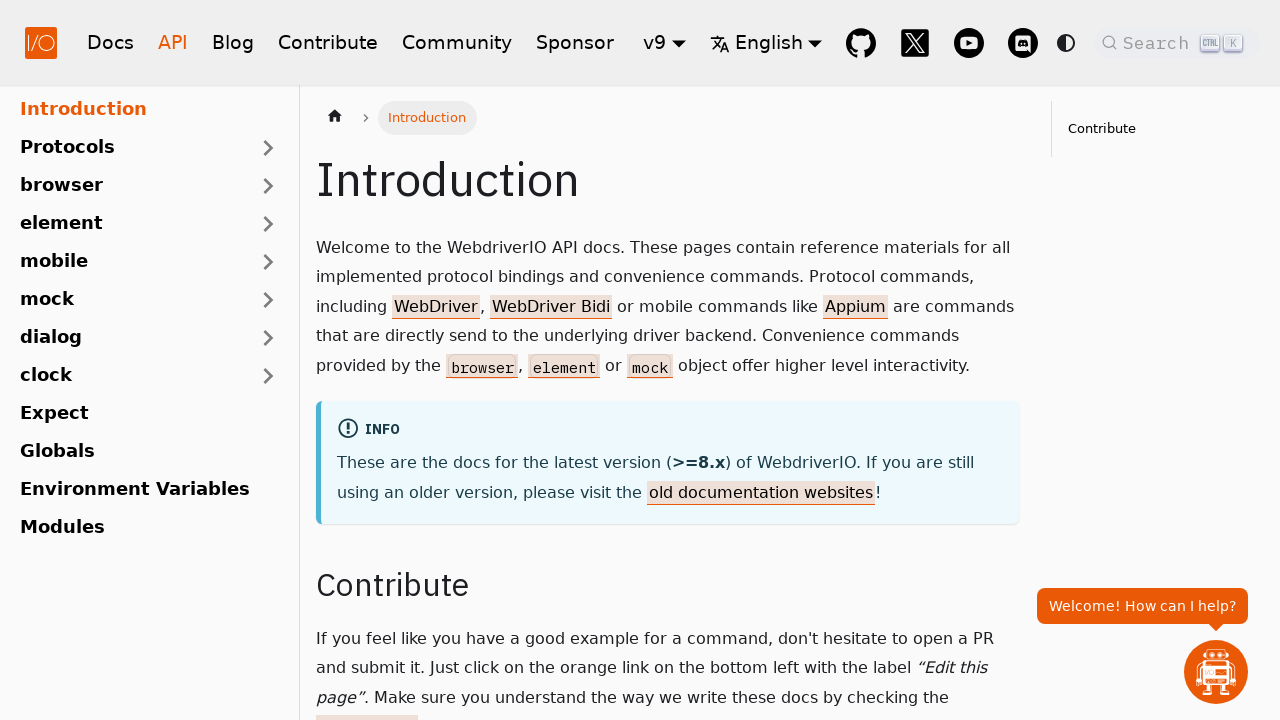

Search button is visible in navigation
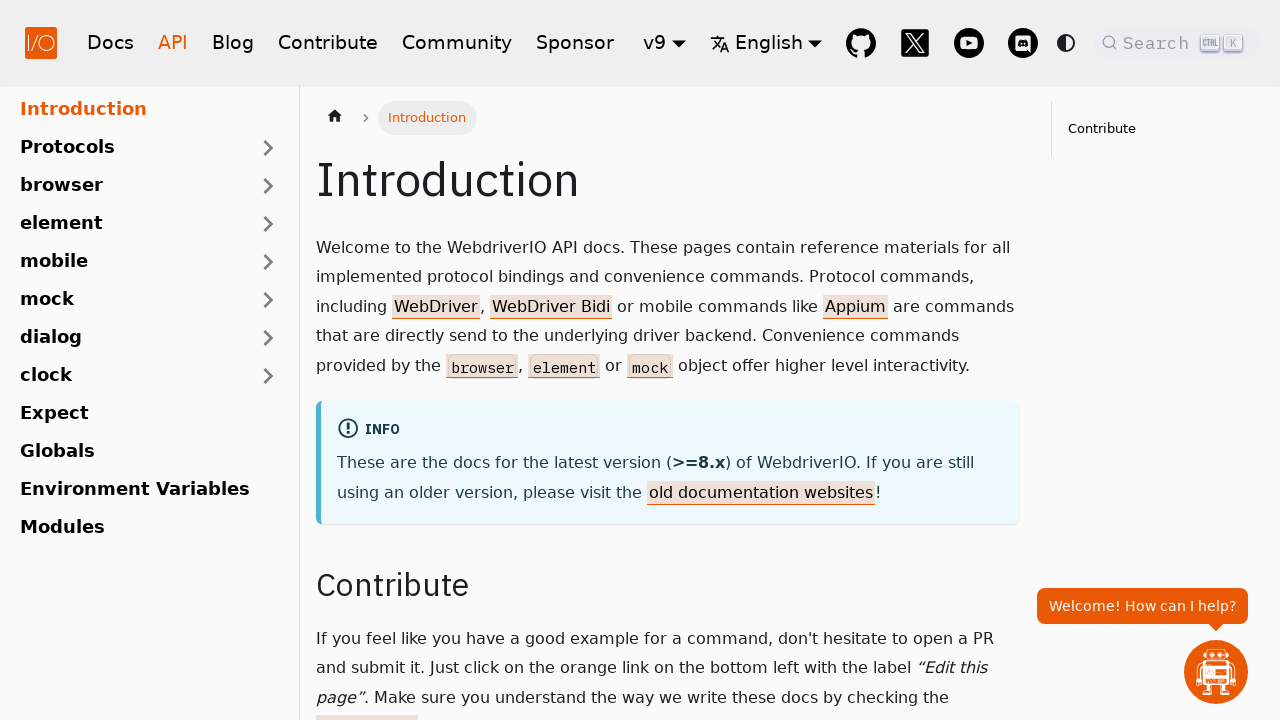

Clicked search button to open search modal at (1159, 42) on xpath=//*[@id="__docusaurus"]/nav/div[1]/div[2]/div[4]/button/span[1]/span
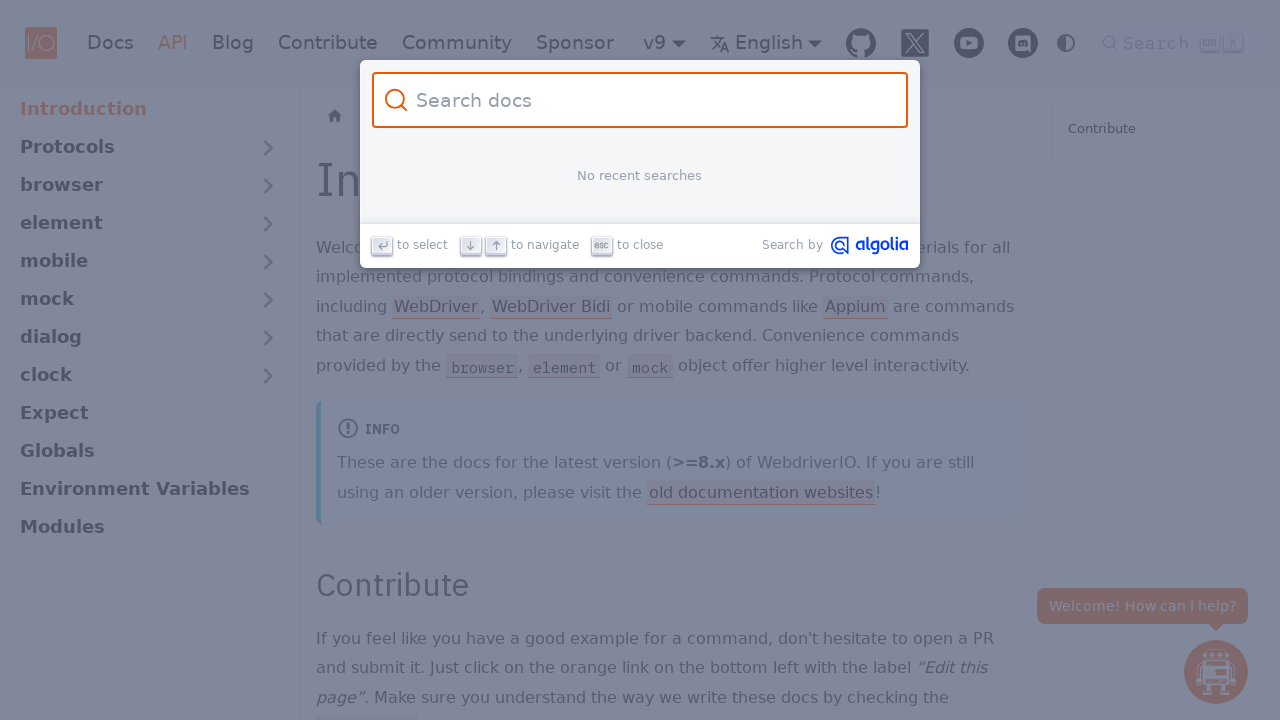

Search input field is visible
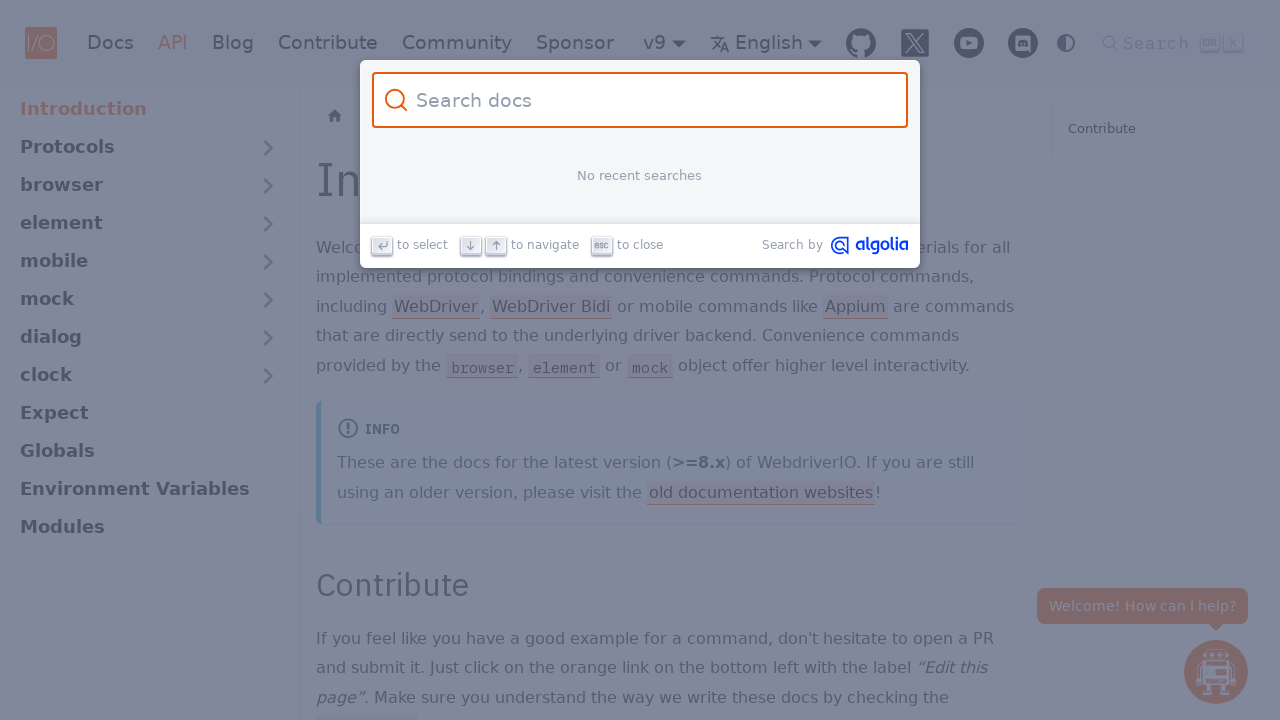

Typed 'All is done' in search field on #docsearch-input
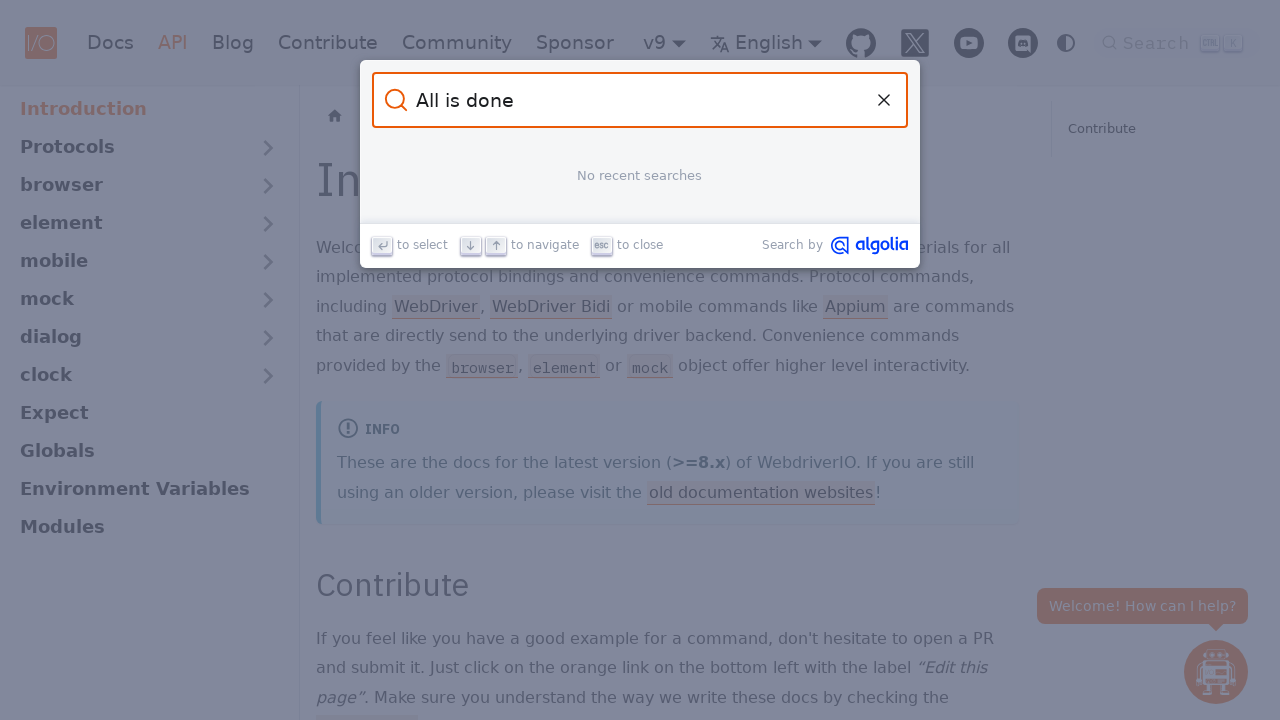

Waited for search results to load
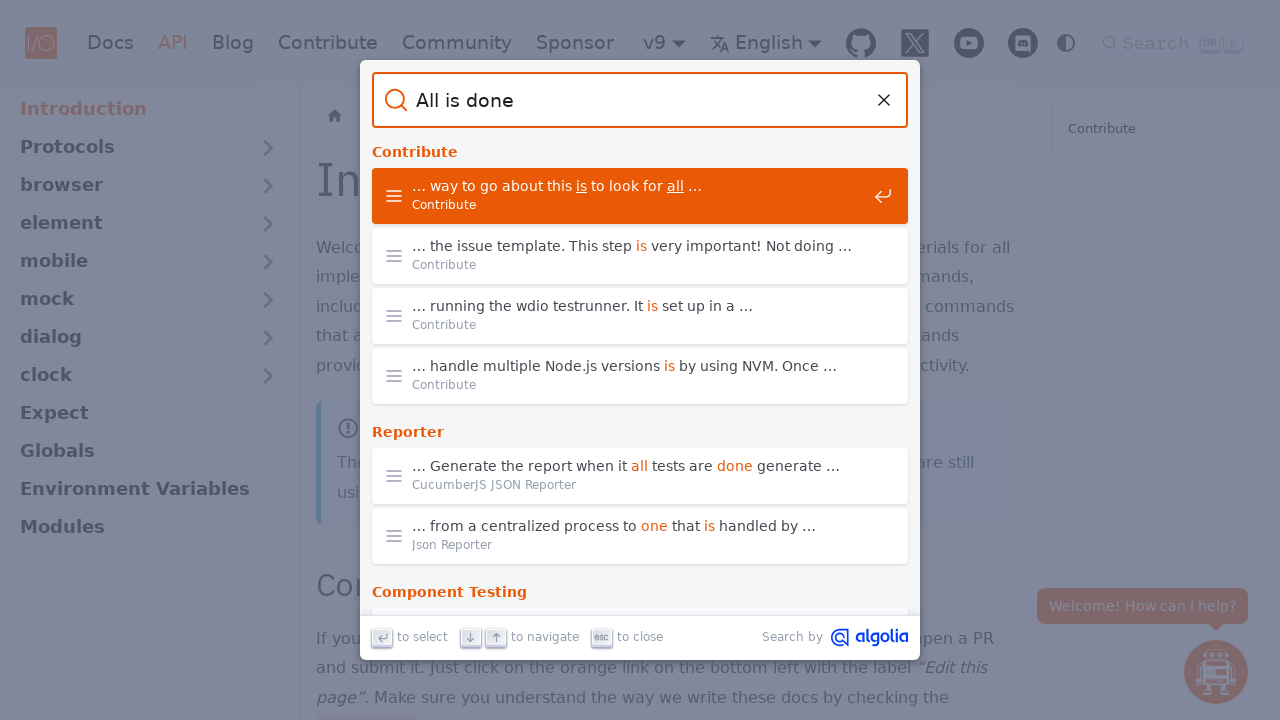

Search modal close button is visible
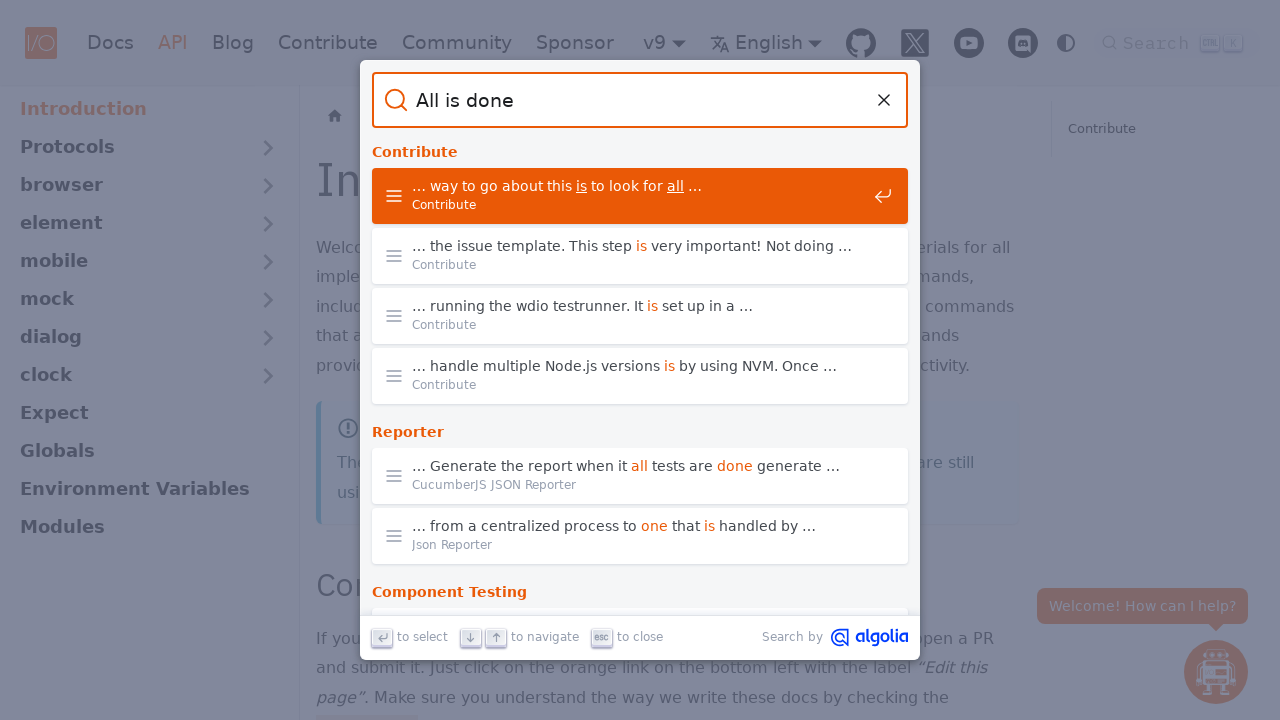

Clicked close button to close search modal at (884, 100) on xpath=/html/body/div[1]/div/div/header/form/button
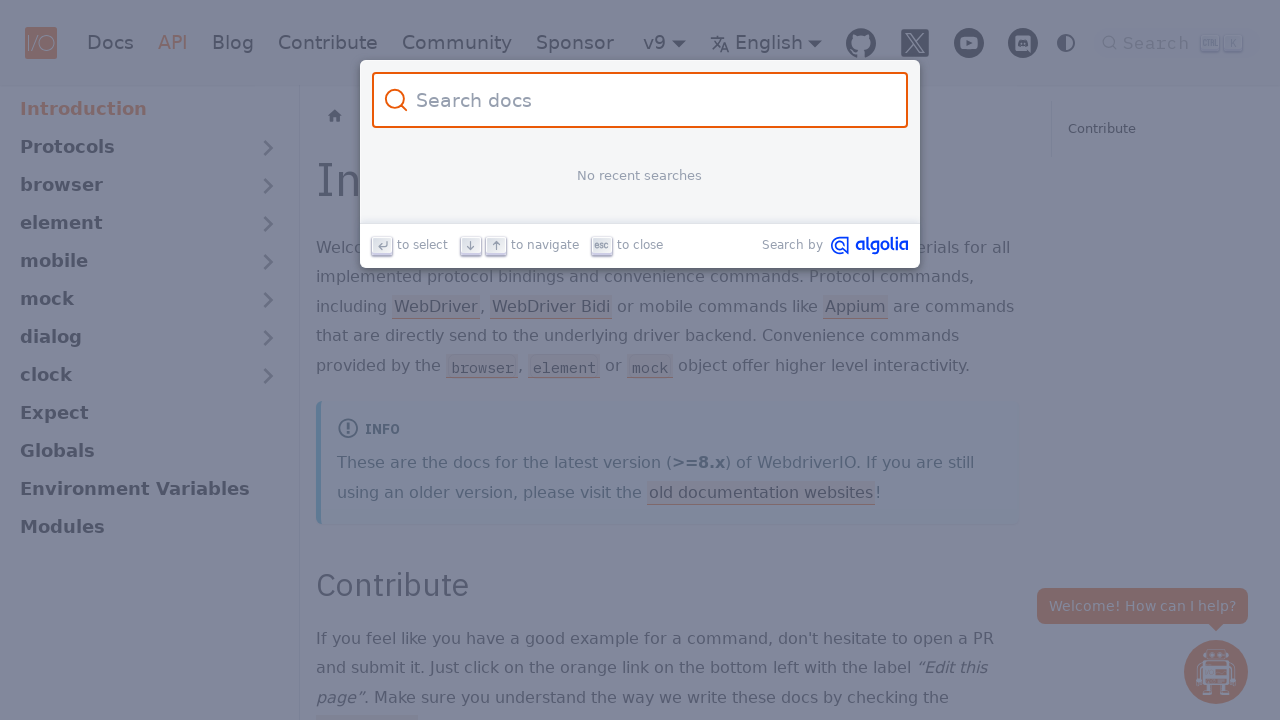

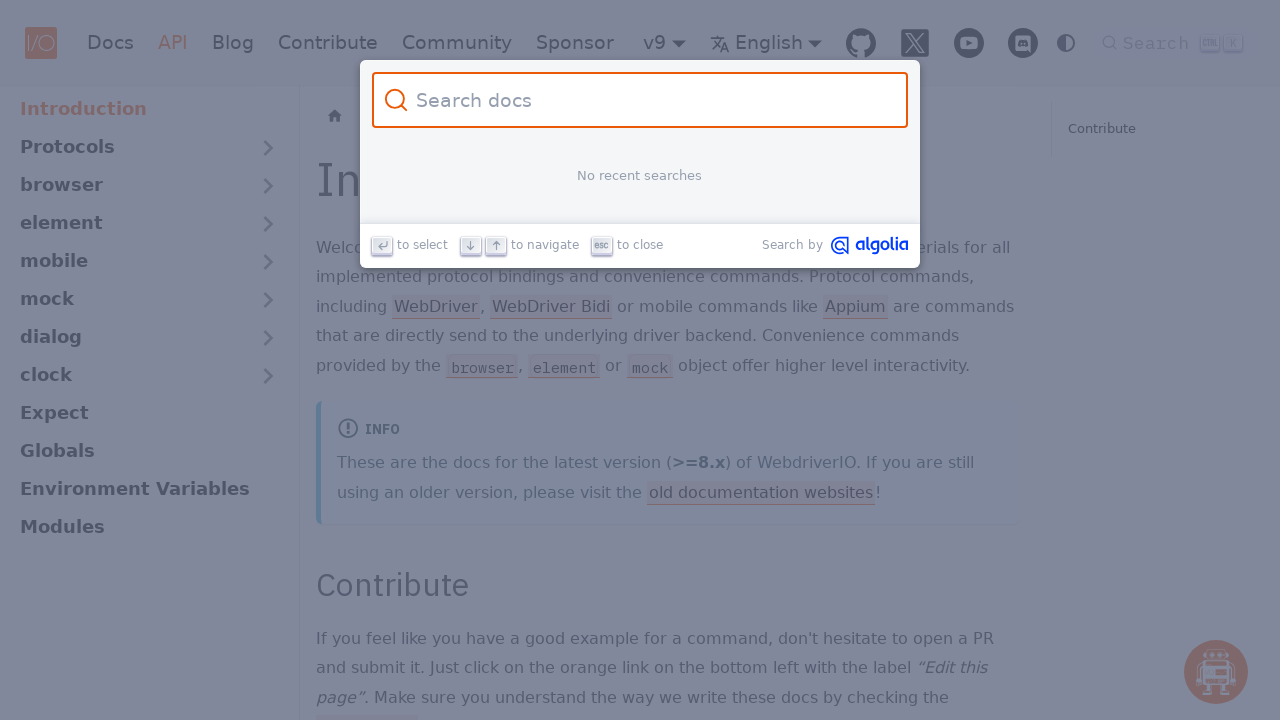